Tests TinyMCE rich text editor functionality by clicking menu items (File, New document, Paragraph, Heading 2), adding text content, inserting an image via dialog, and previewing the document.

Starting URL: https://seleniumbase.io/tinymce/

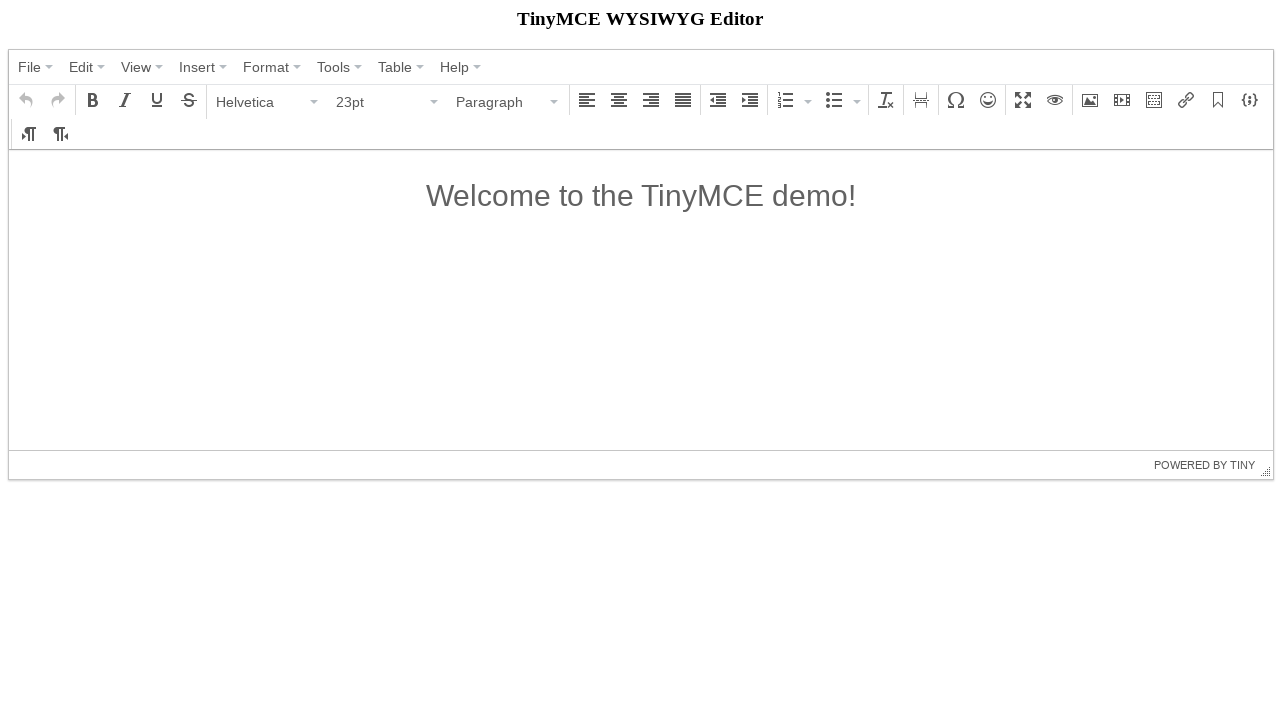

TinyMCE editor container loaded
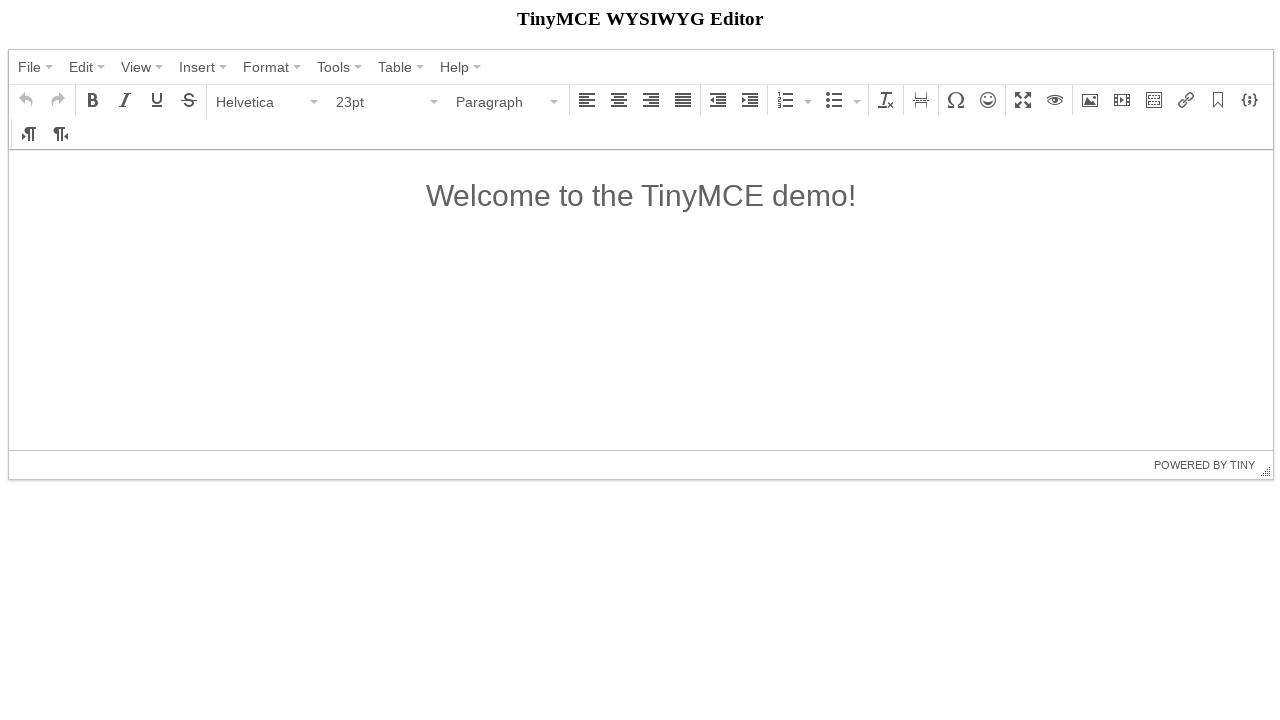

Clicked File menu at (30, 67) on text=File
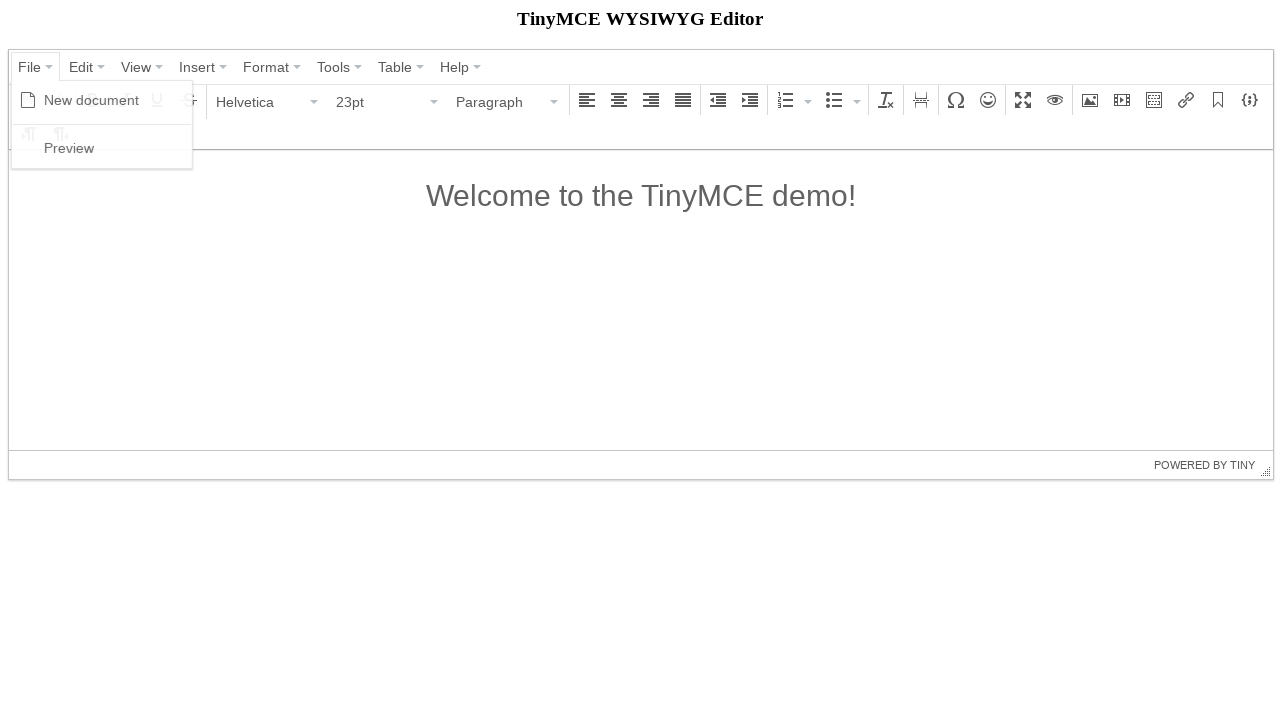

Clicked New document menu item at (92, 100) on text=New document
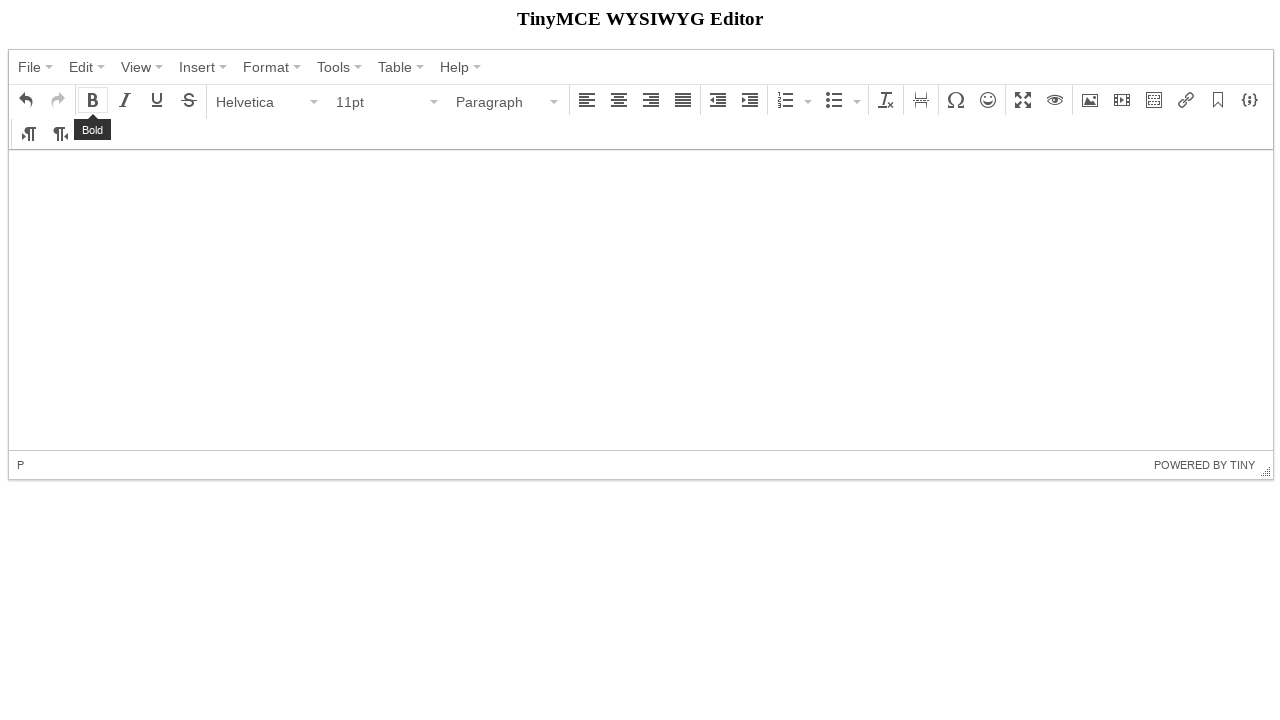

Clicked Paragraph format menu at (501, 102) on text=Paragraph
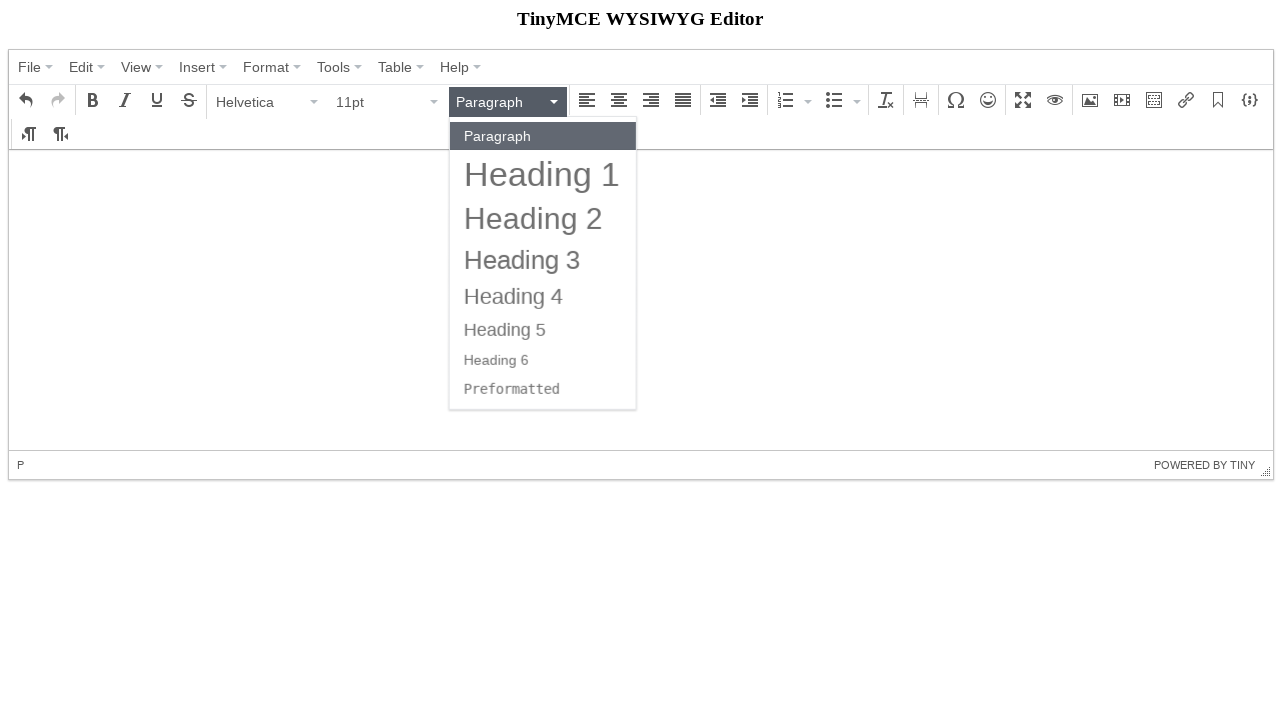

Selected Heading 2 format at (534, 218) on text=Heading 2
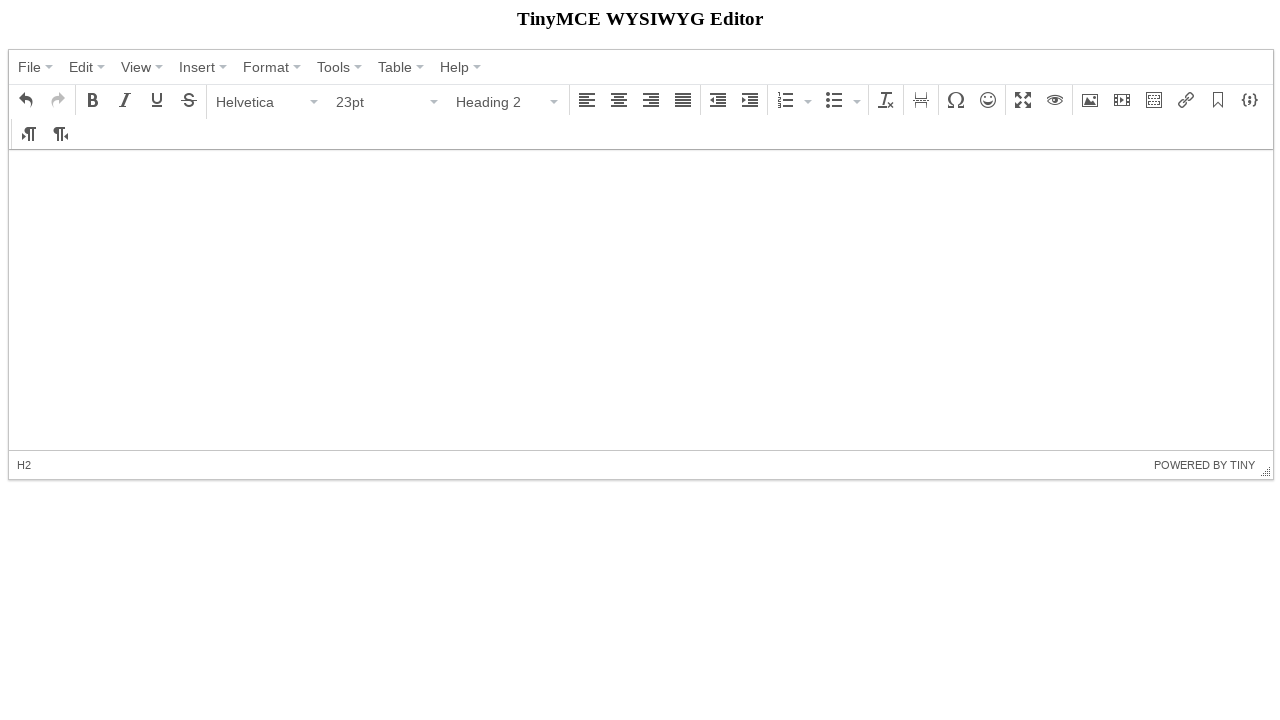

Added text content to TinyMCE editor on iframe >> nth=0 >> internal:control=enter-frame >> #tinymce
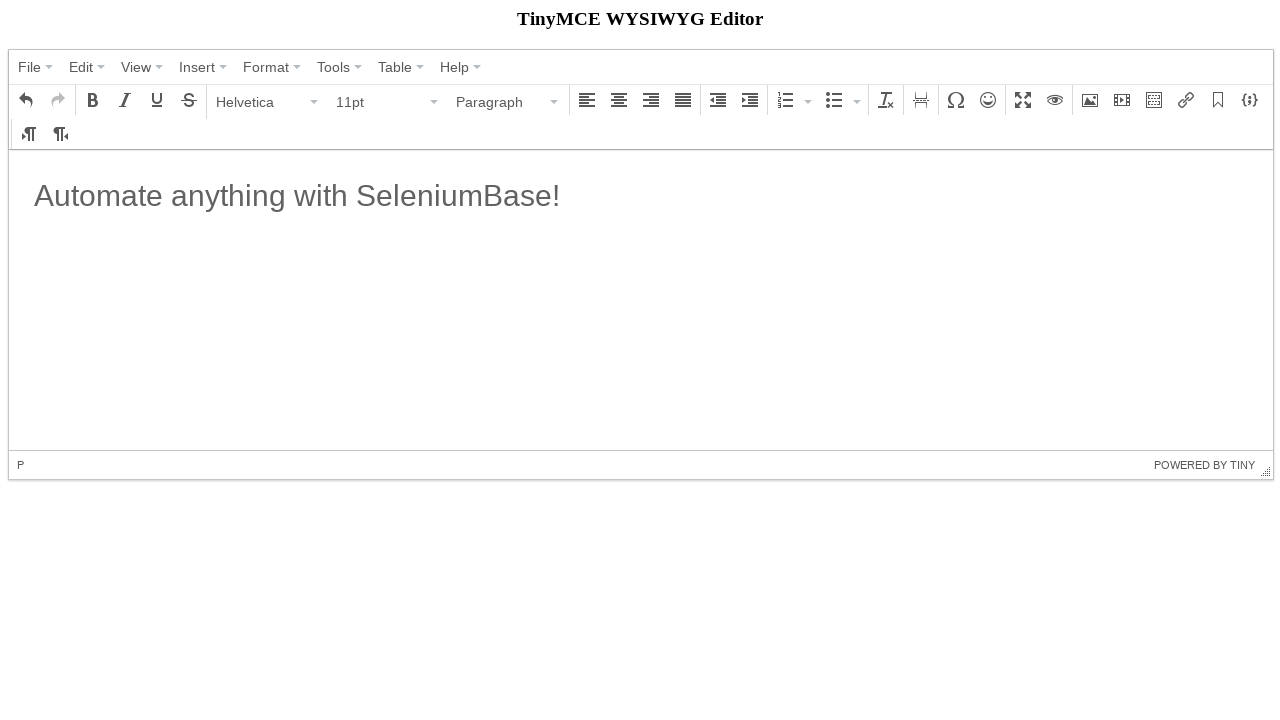

Clicked image insert button at (1090, 100) on button i.mce-i-image
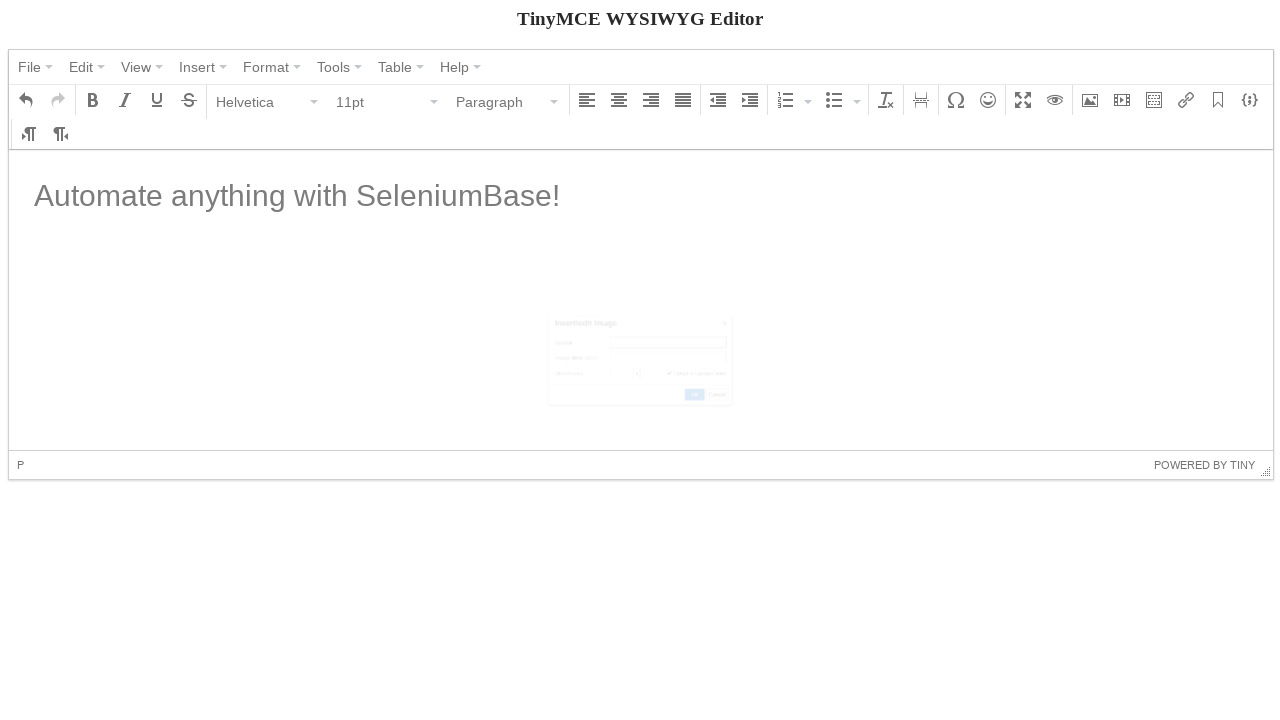

Set image width to 300 on input[aria-label='Width'].mce-textbox
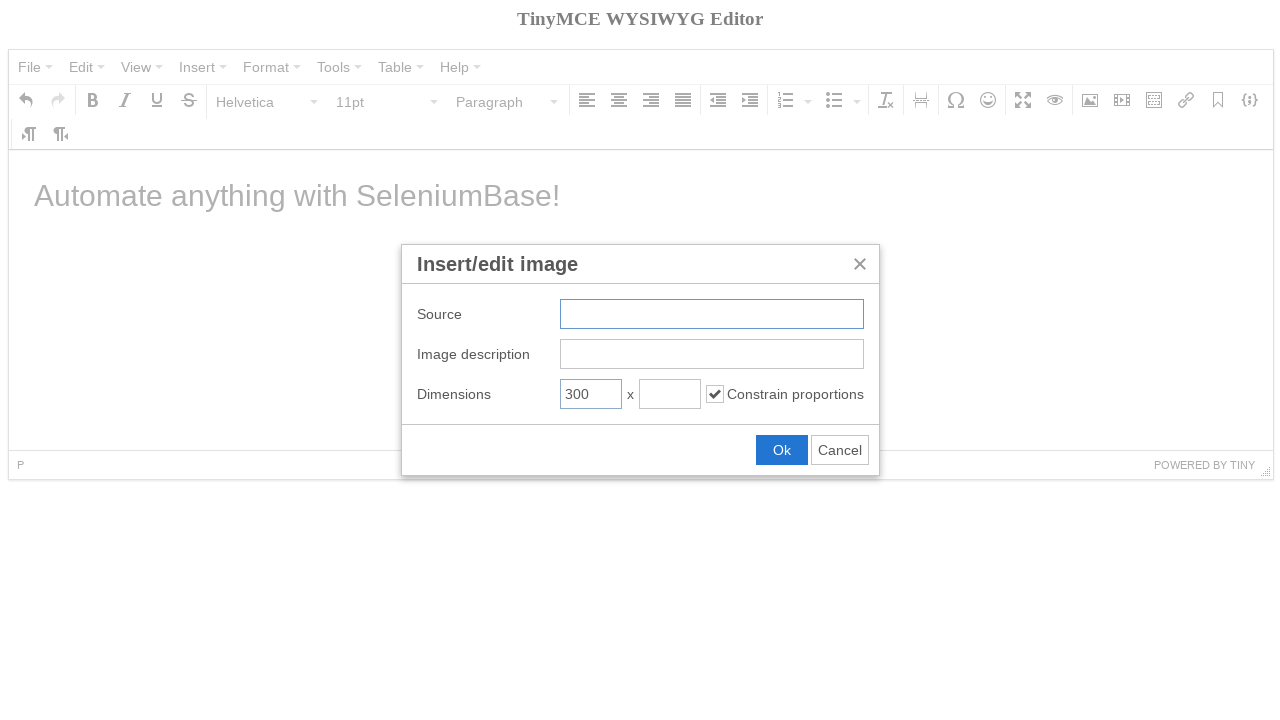

Entered image URL on input.mce-textbox
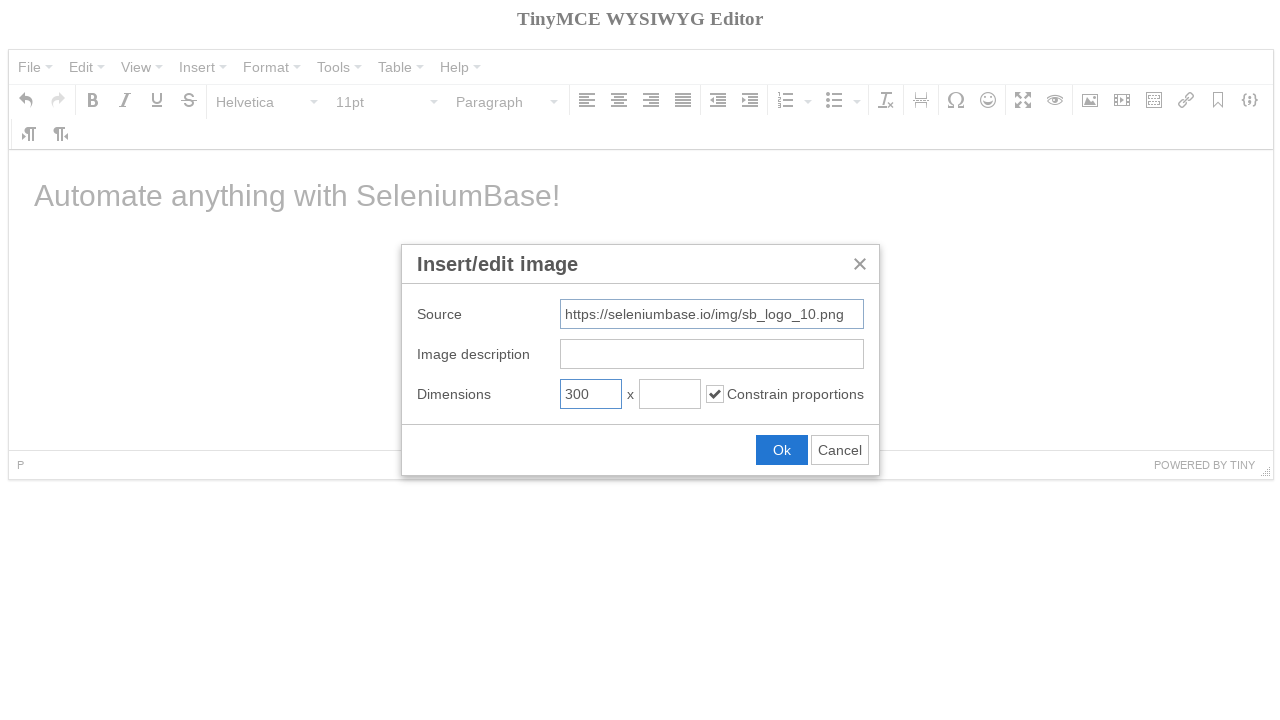

Submitted image dialog with Enter key
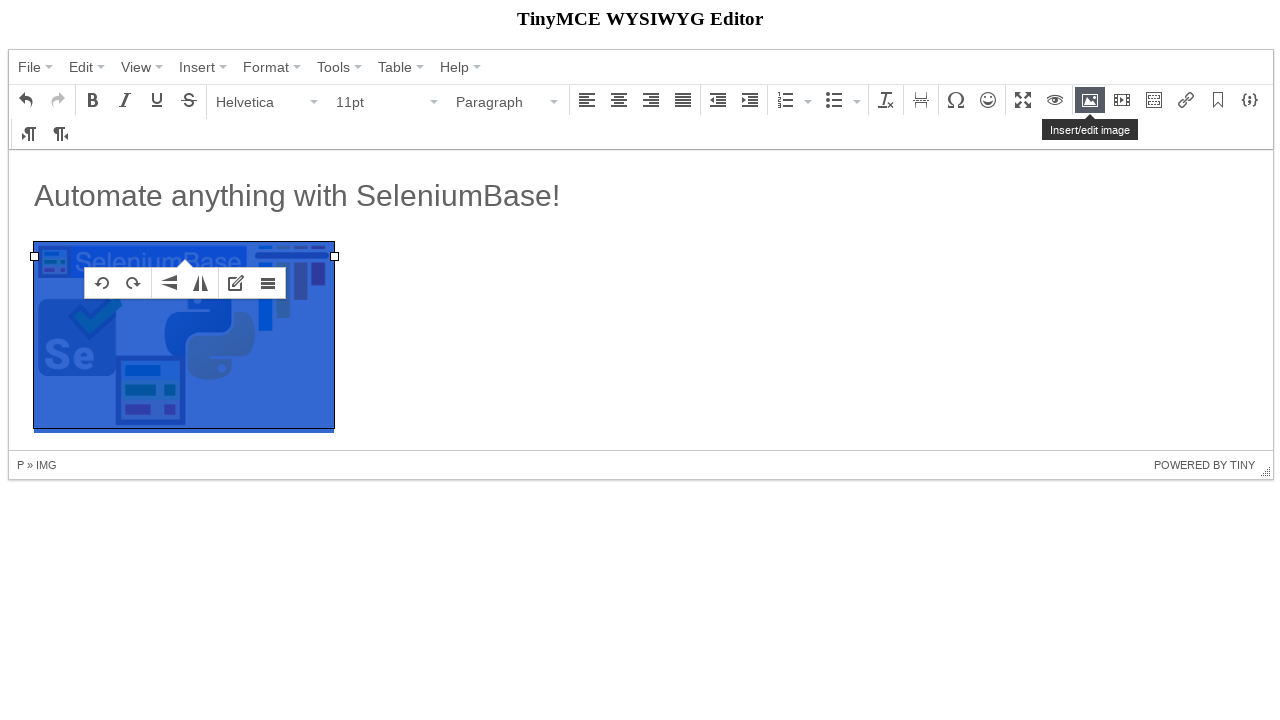

Clicked on heading 2 element in editor at (641, 196) on iframe >> nth=0 >> internal:control=enter-frame >> h2
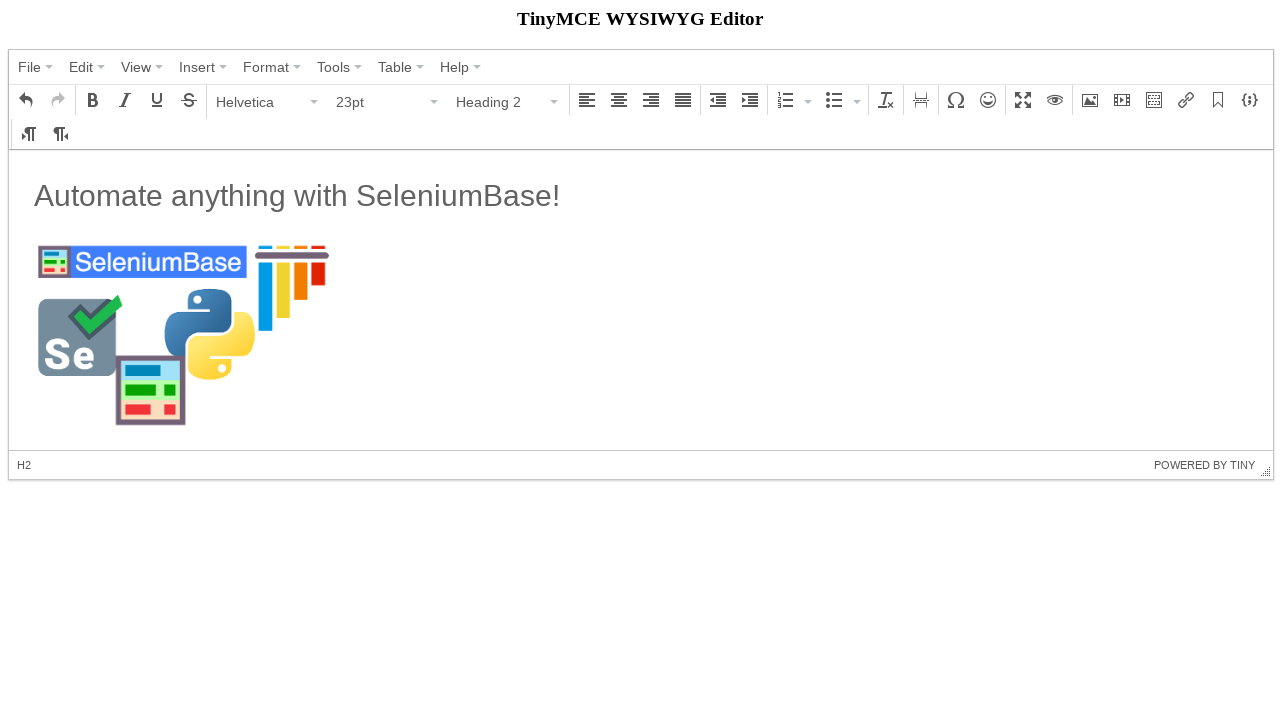

Clicked File menu again at (30, 67) on text=File
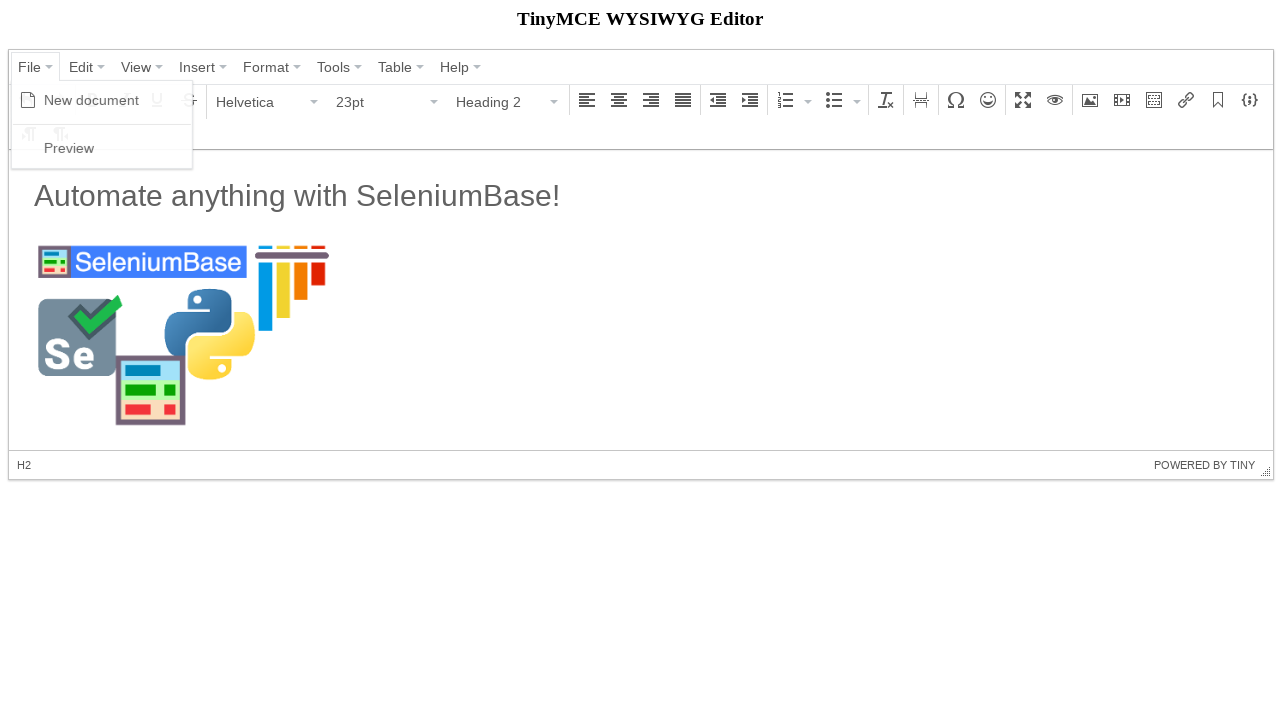

Clicked Preview menu item at (69, 148) on text=Preview
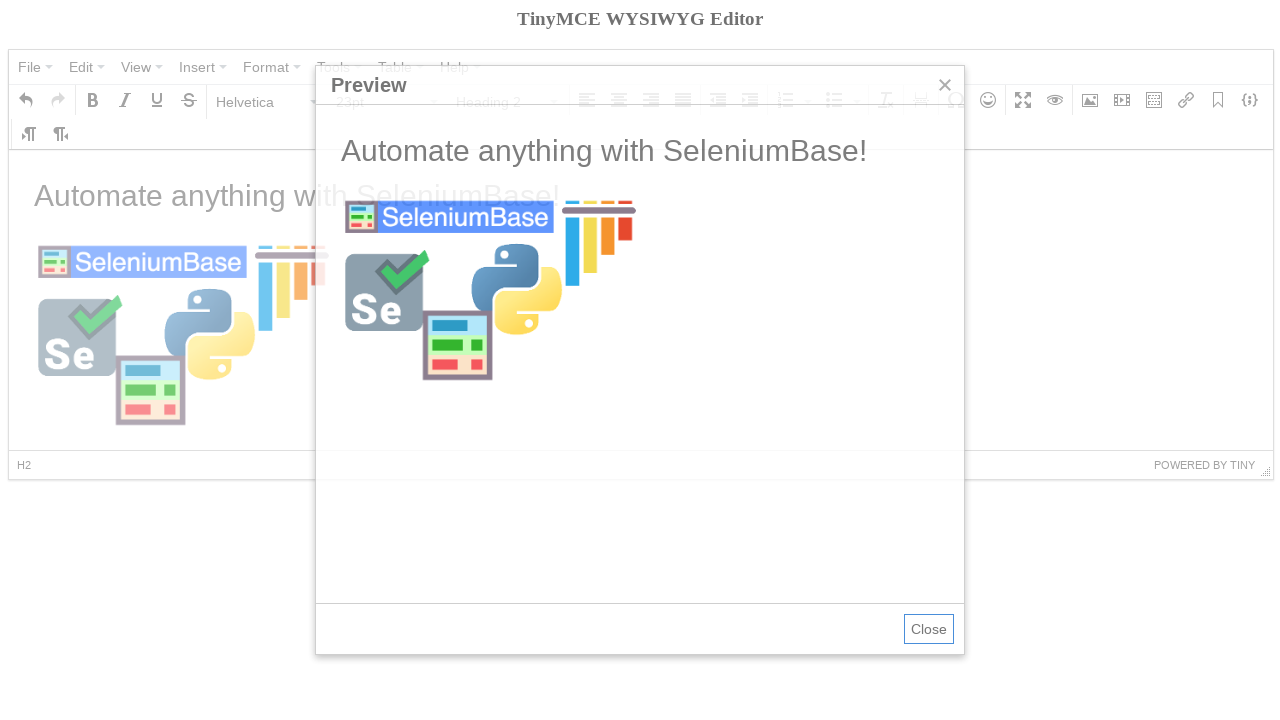

Preview iframe loaded successfully
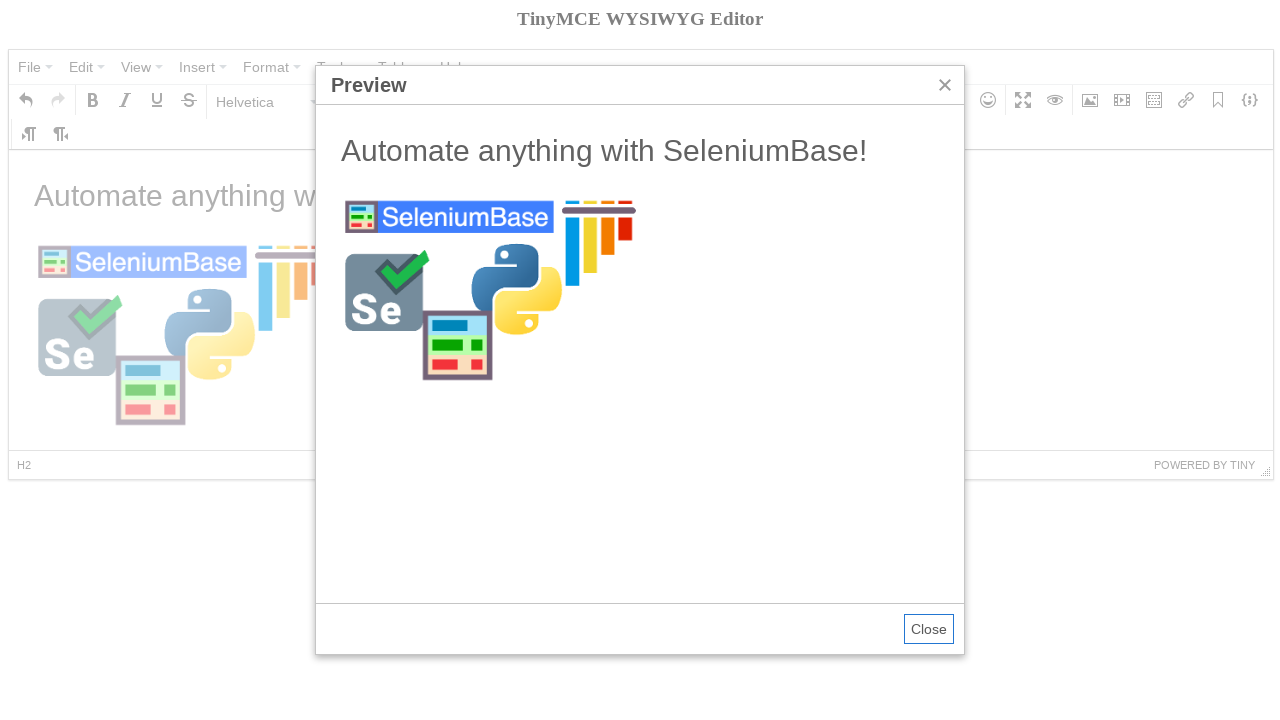

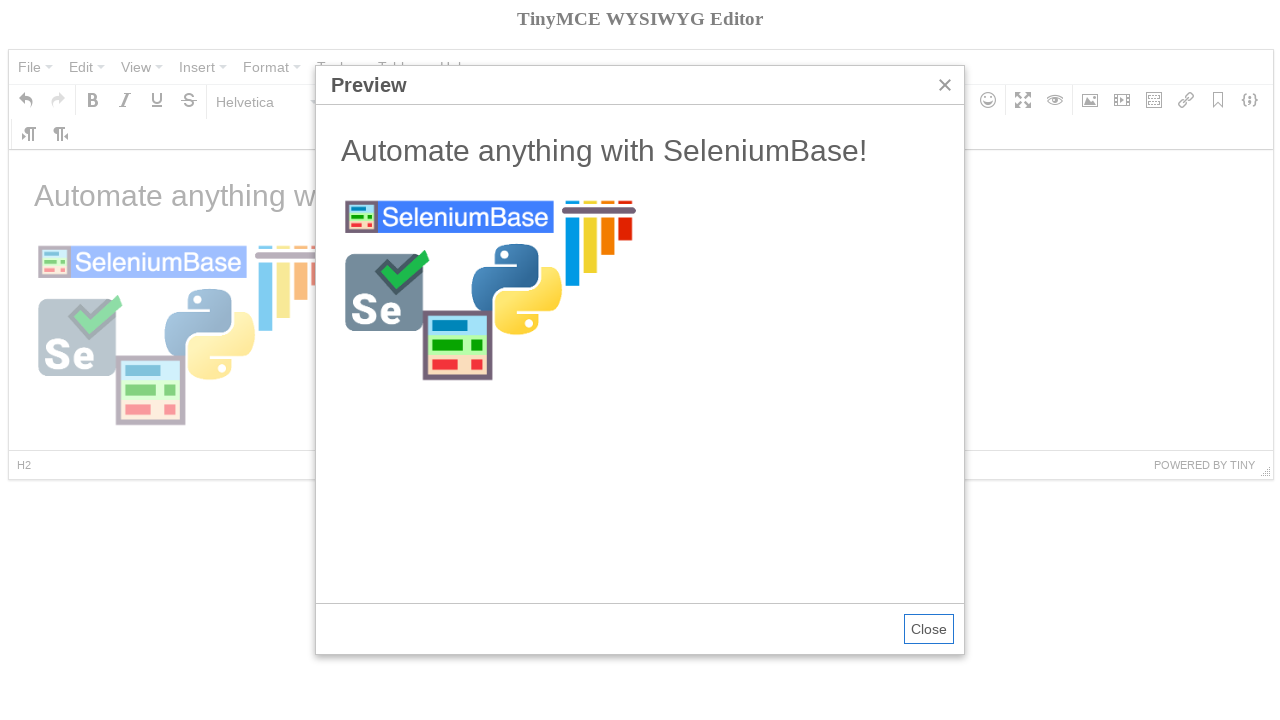